Tests a registration form by filling required input fields with test data and submitting the form, then verifies that a success message is displayed.

Starting URL: http://suninjuly.github.io/registration1.html

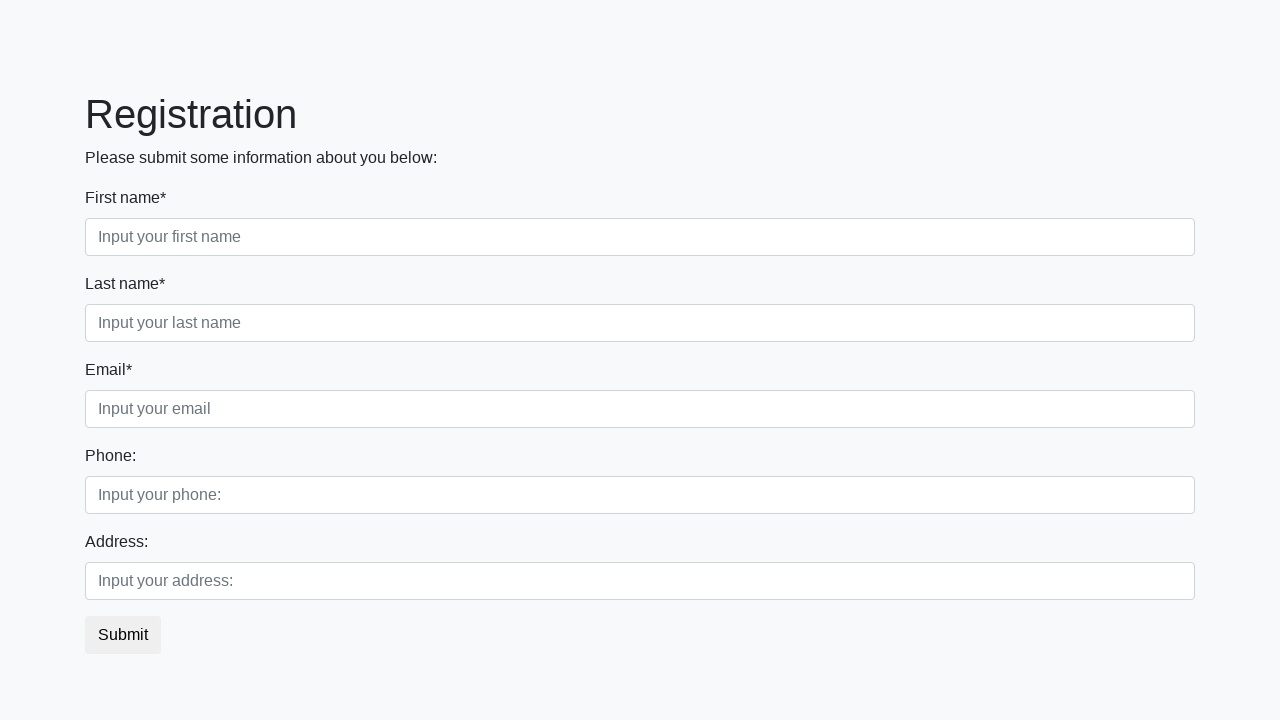

Filled first name field with 'John' on input[required].first
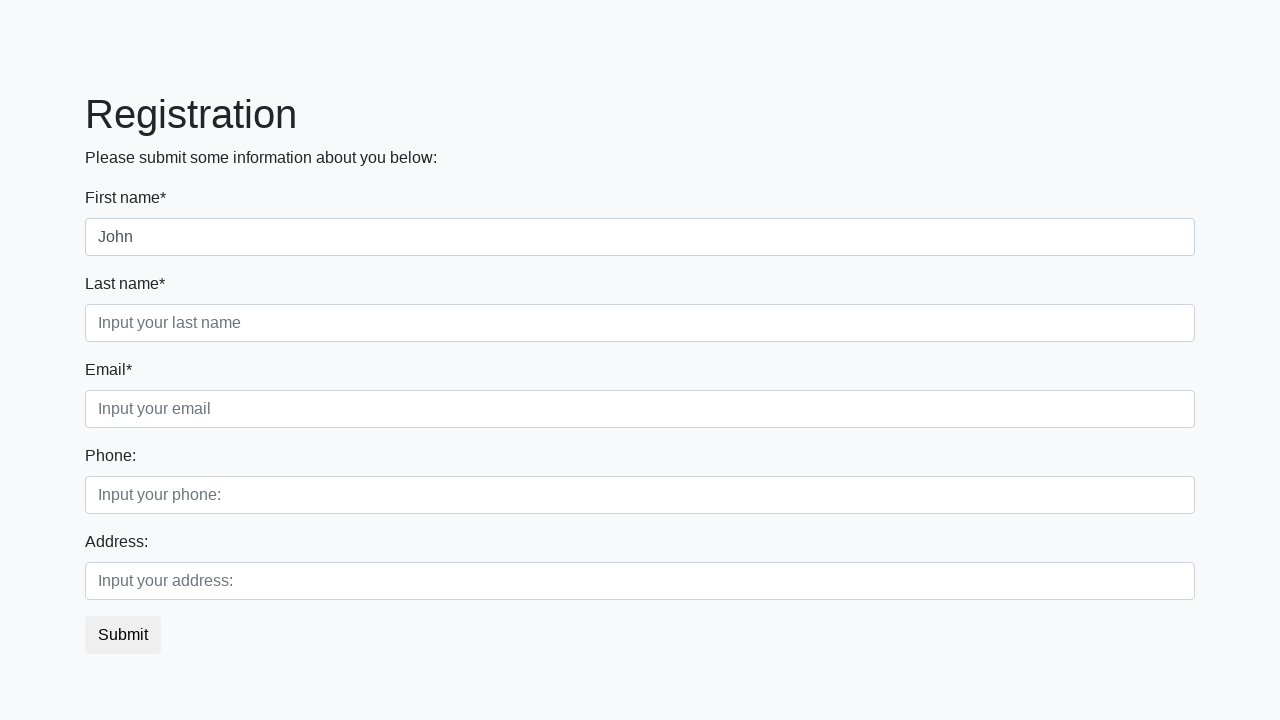

Filled last name field with 'Doe' on input[required].second
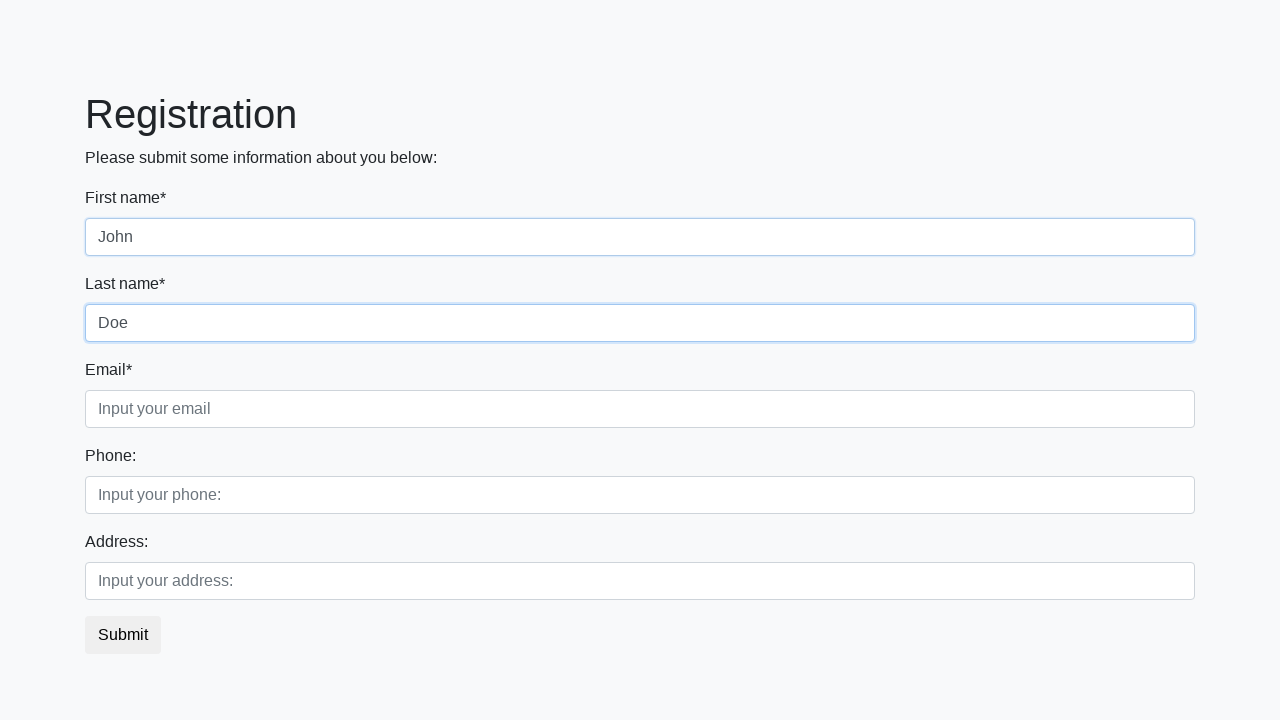

Filled email field with 'john.doe@example.com' on input[required].third
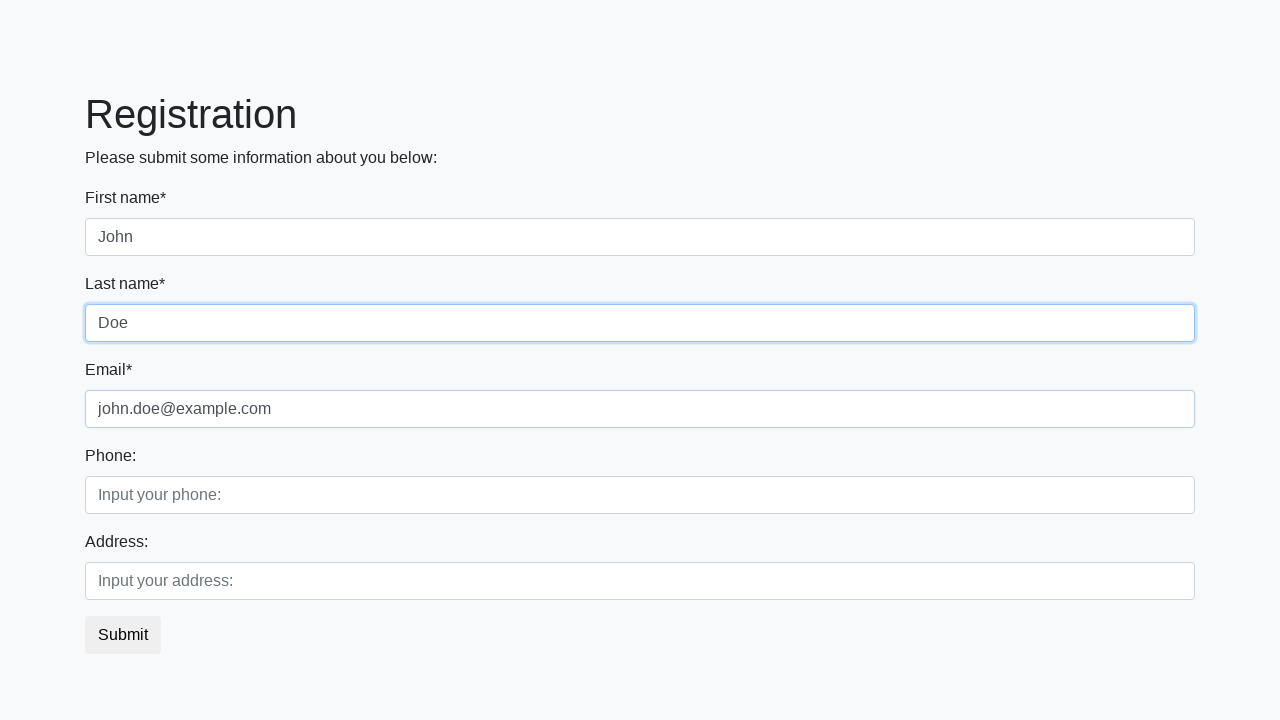

Clicked submit button to register at (123, 635) on button.btn
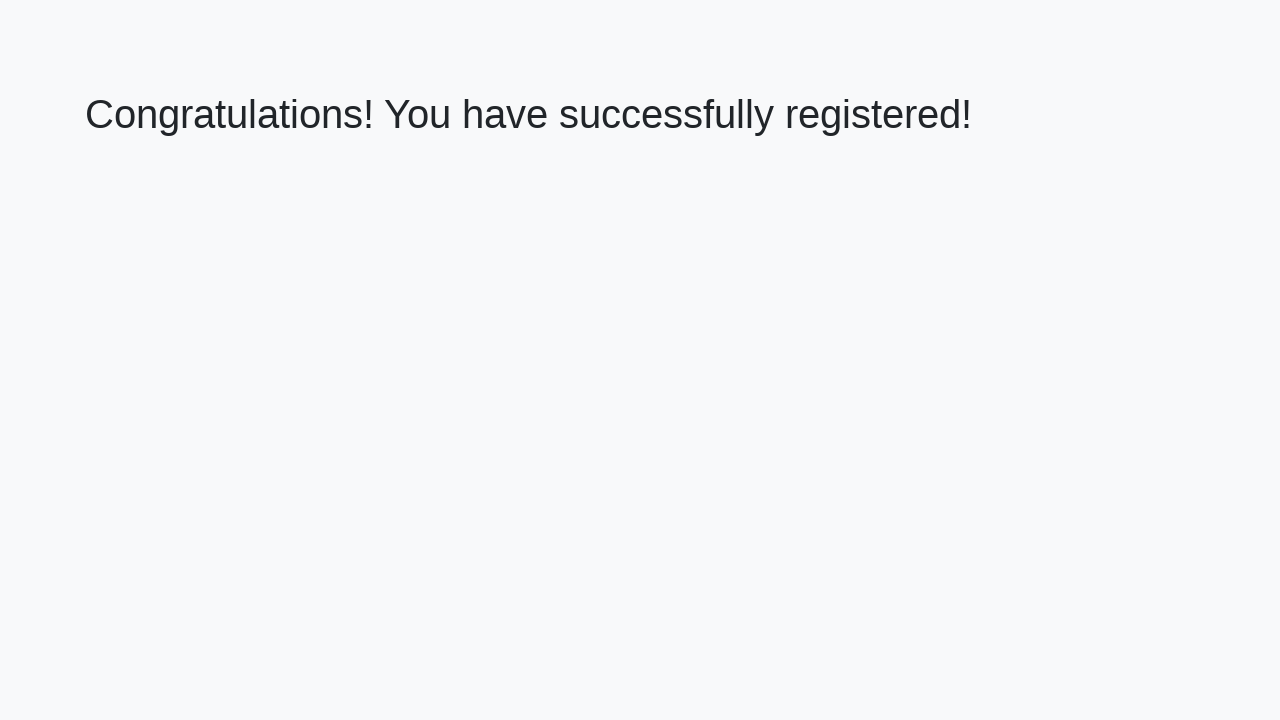

Success heading appeared and loaded
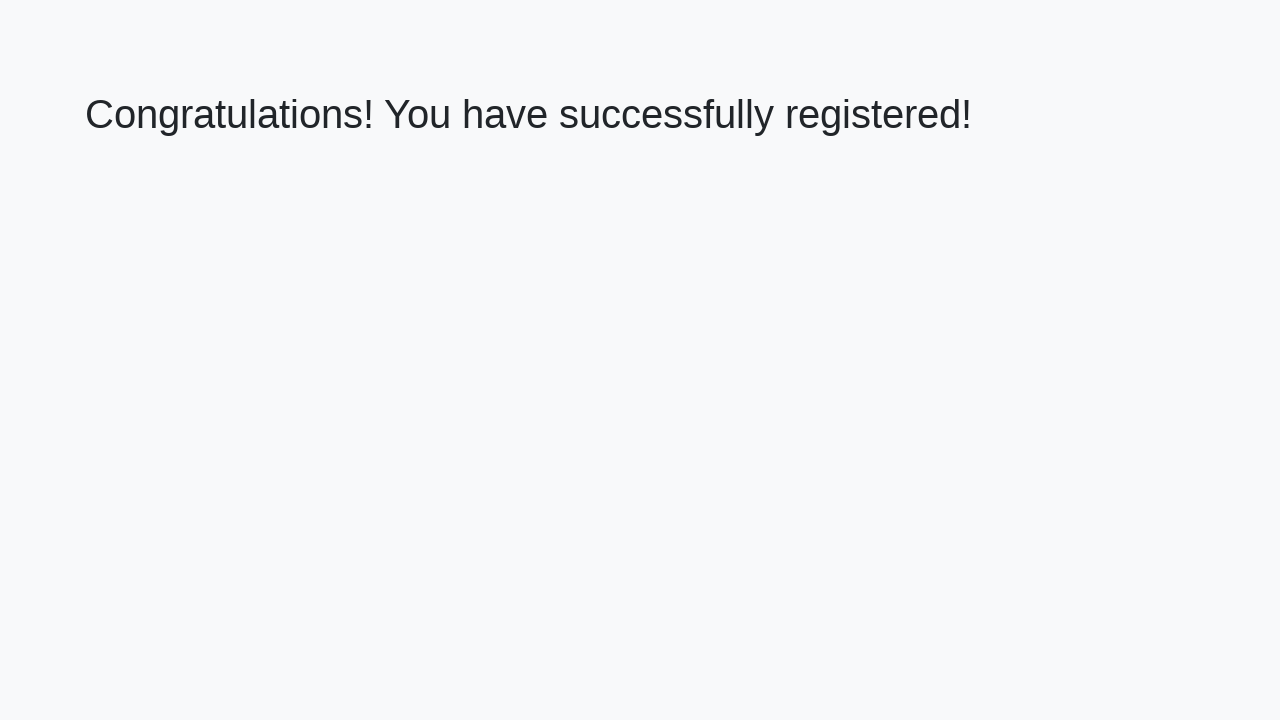

Retrieved success message text content
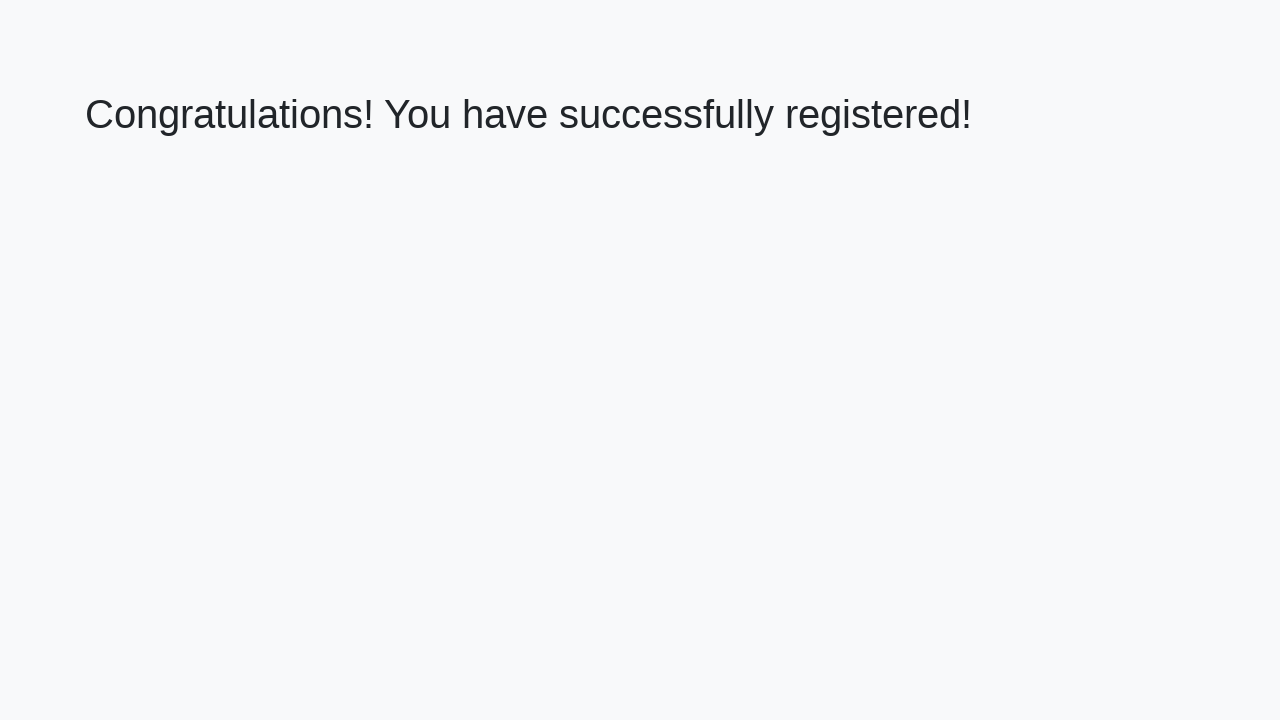

Verified success message matches expected text
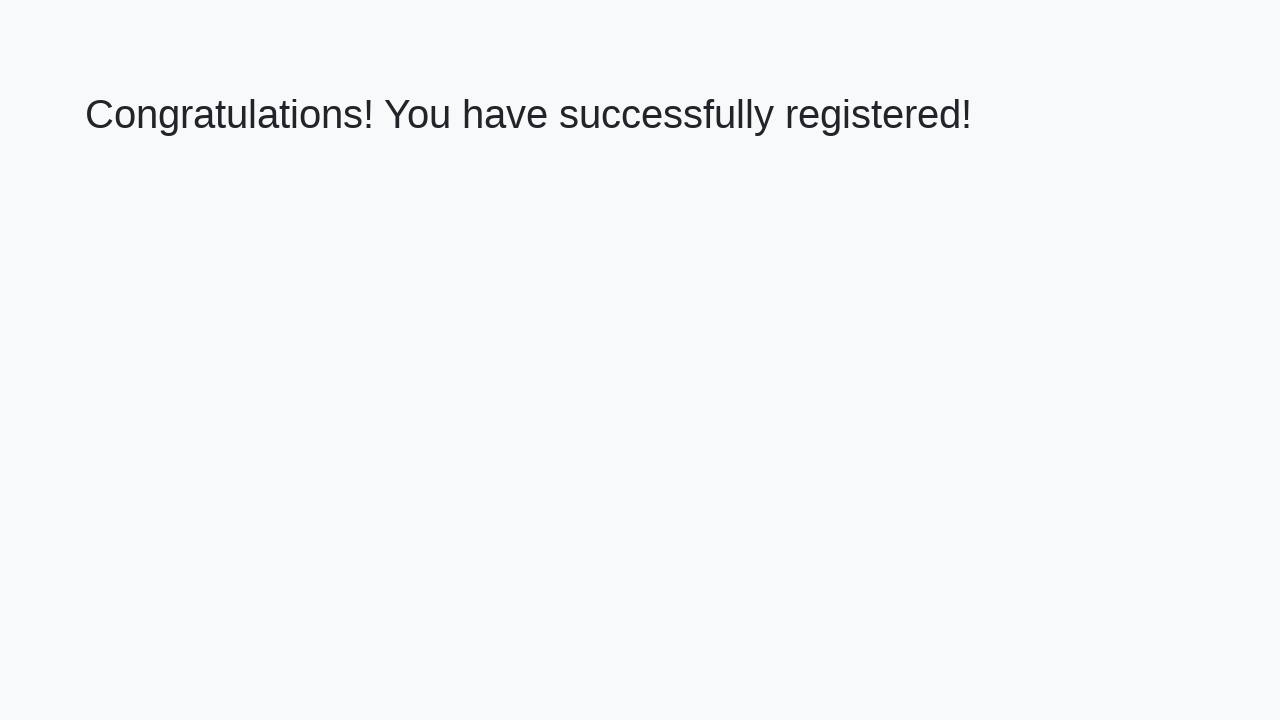

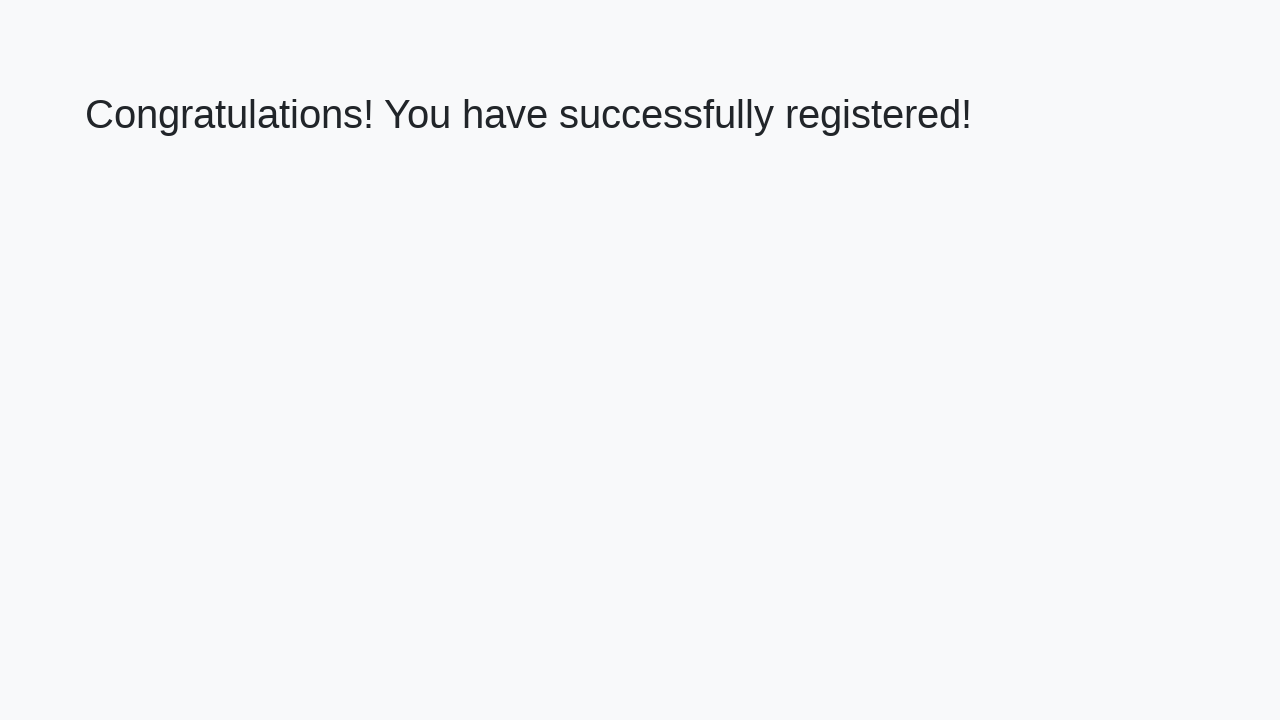